Tests the complete order flow by selecting products from different categories (Phones, Laptops, Monitors), adding them to cart, verifying cart contents, and completing the purchase with customer details.

Starting URL: https://www.demoblaze.com

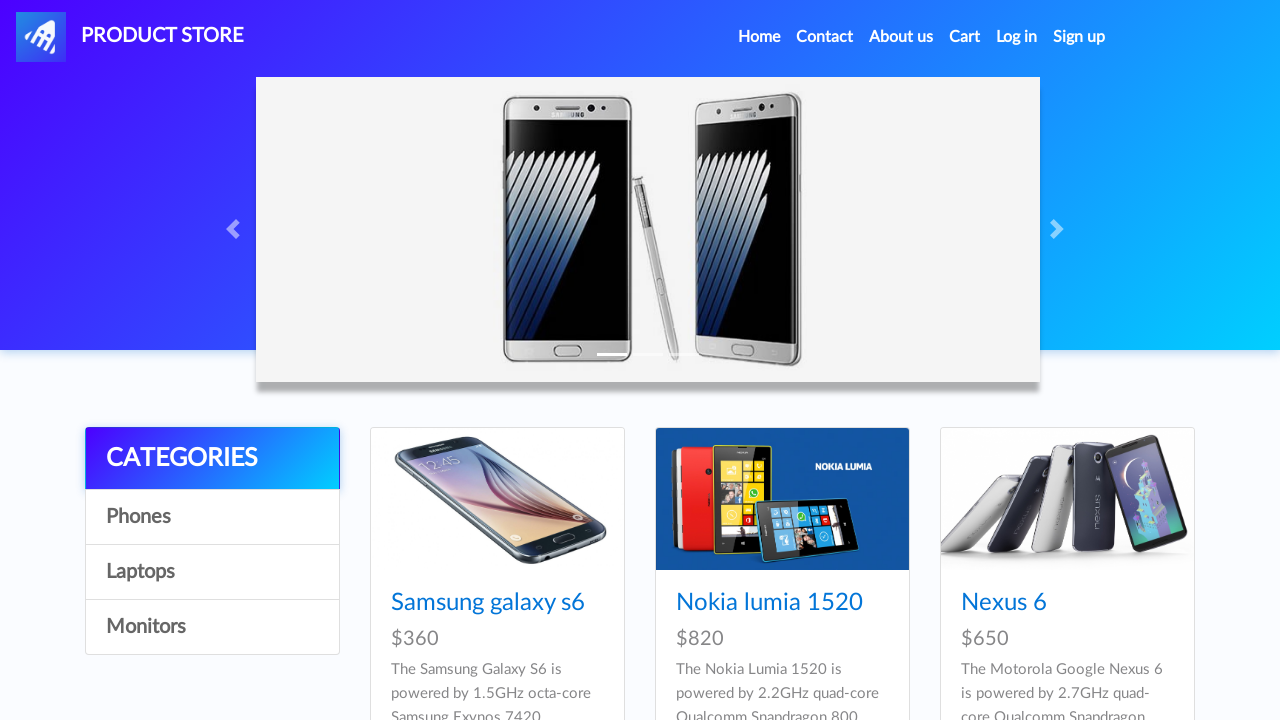

Clicked Phones category at (212, 517) on a:has-text('Phones')
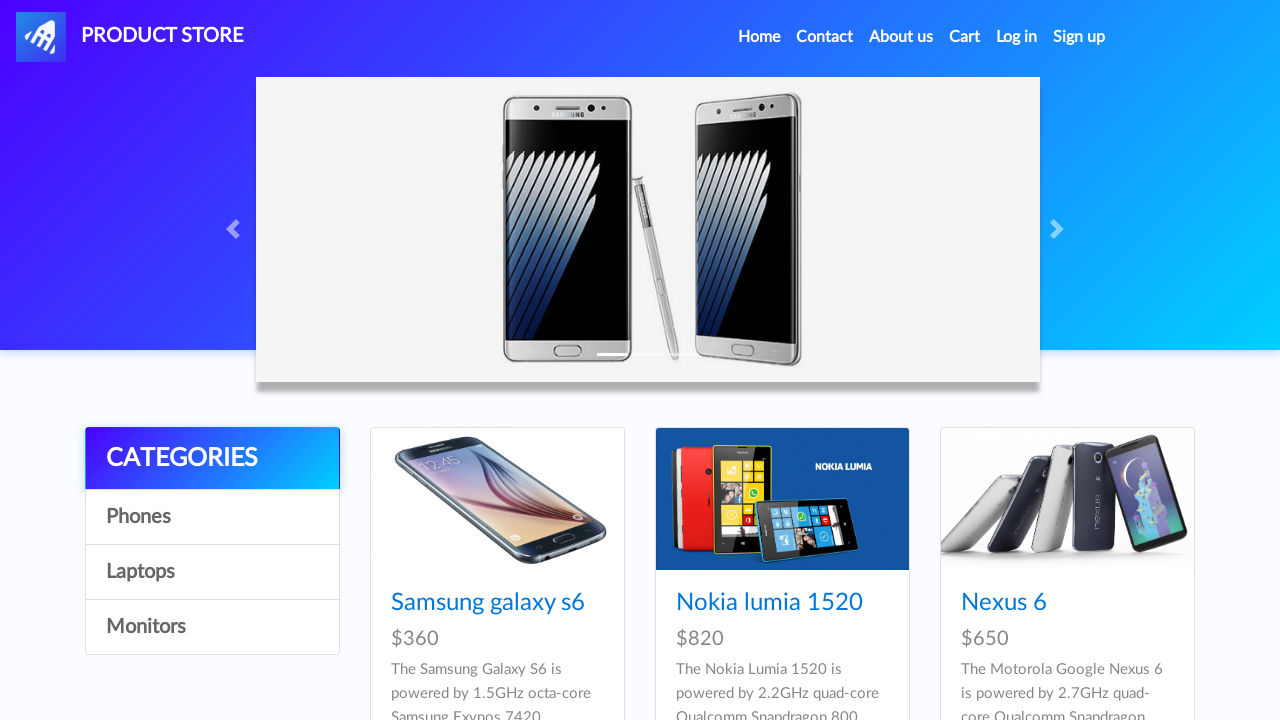

Waited for Phones category to load
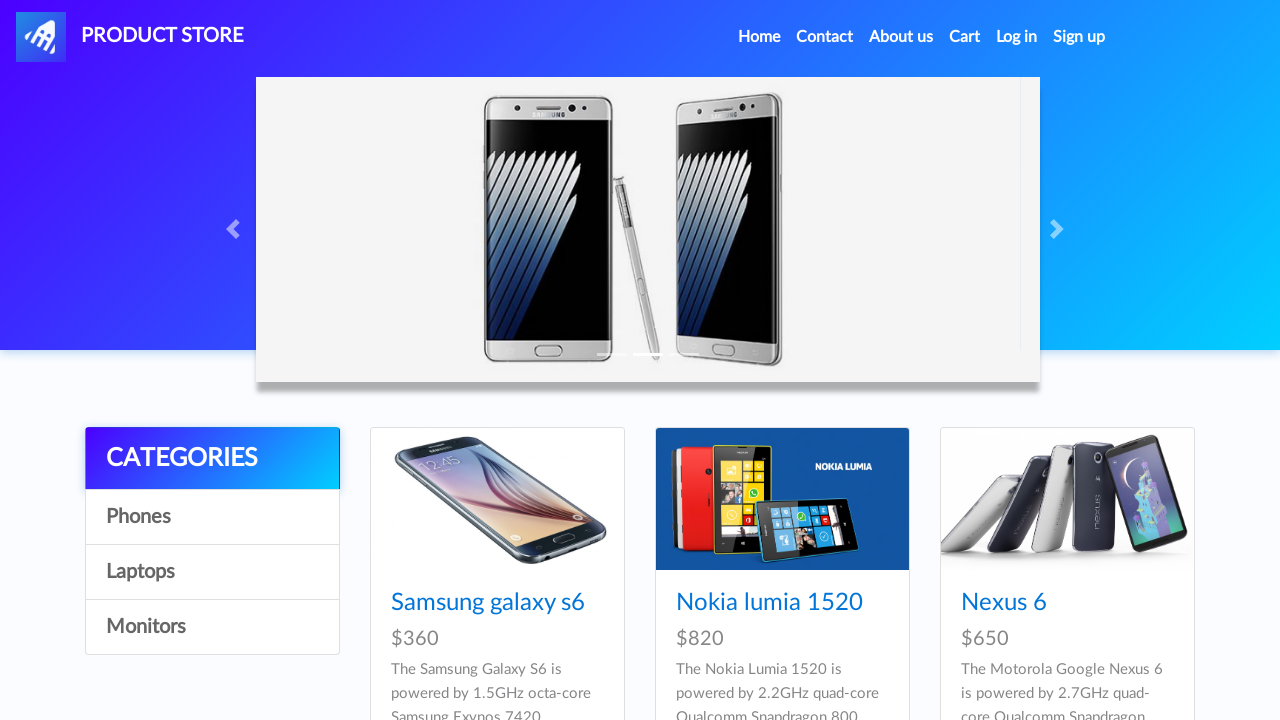

Clicked first phone product at (488, 603) on .card-title a >> nth=0
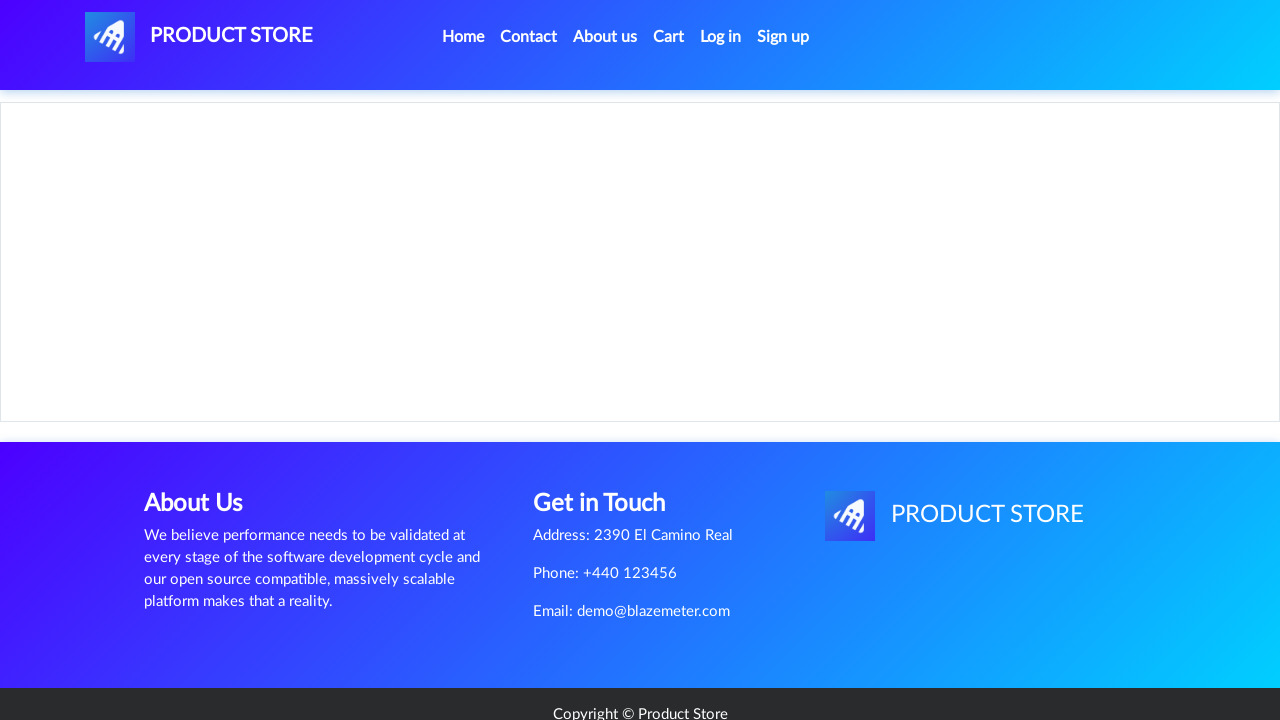

Add to cart button loaded for phone product
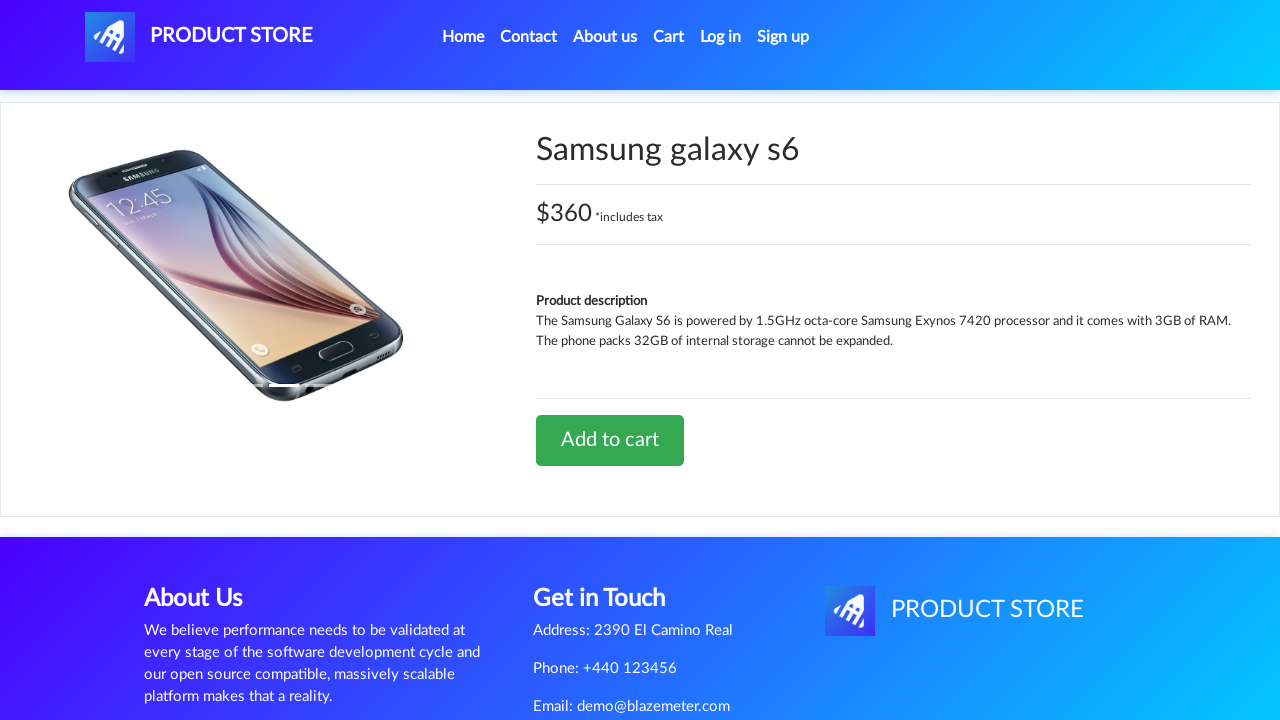

Clicked Add to cart for phone product at (610, 440) on a:has-text('Add to cart')
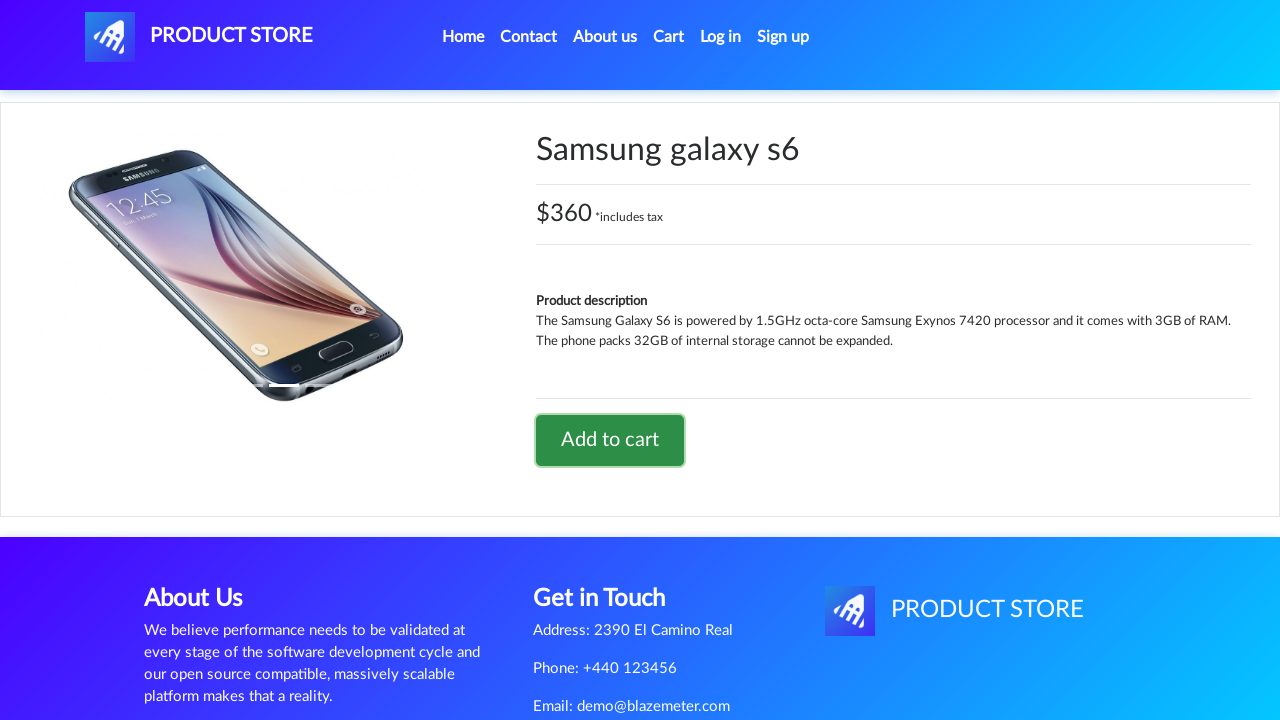

Waited for add to cart confirmation
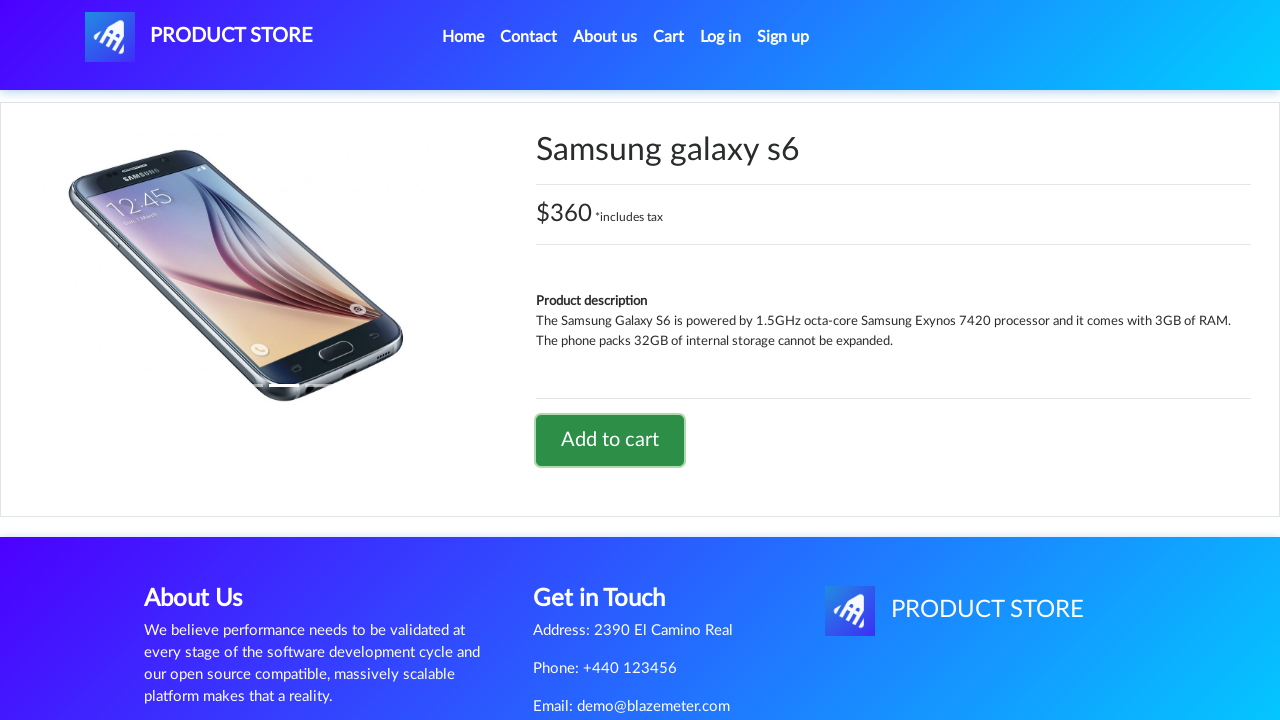

Accepted add to cart confirmation dialog
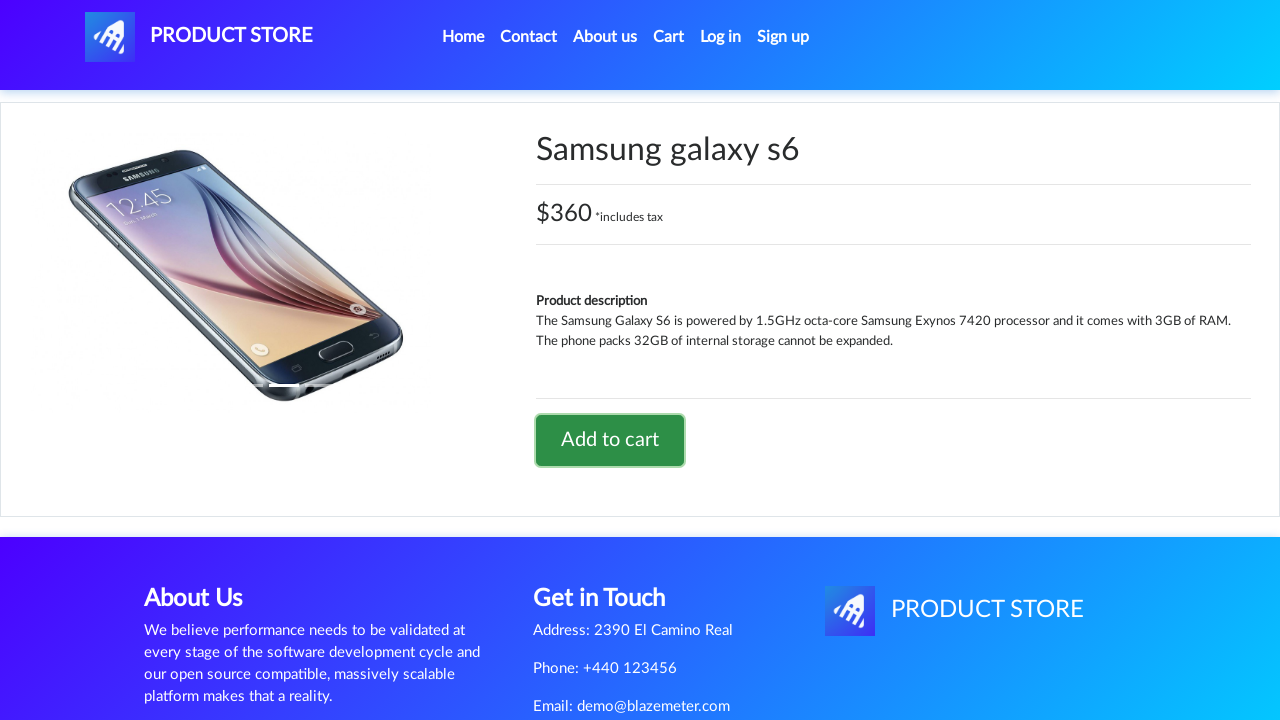

Clicked Home to return to main page at (463, 37) on a:has-text('Home')
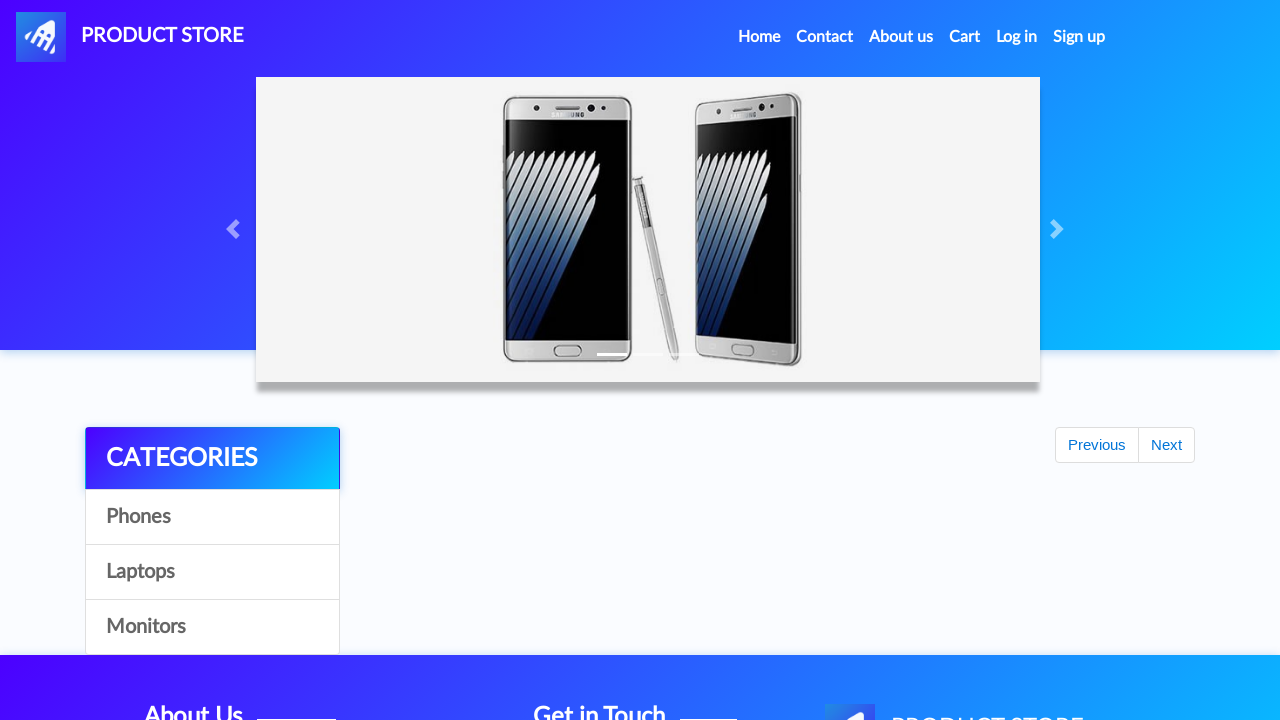

Waited for home page to load
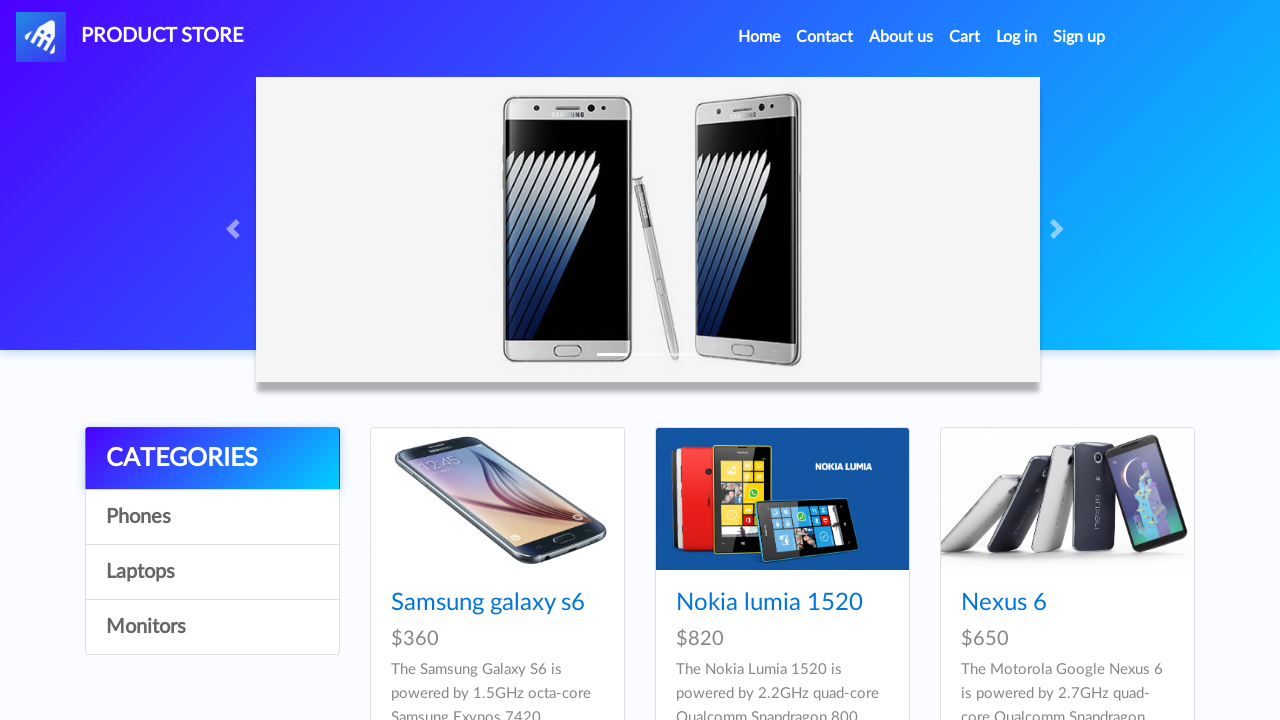

Clicked Laptops category at (212, 572) on a:has-text('Laptops')
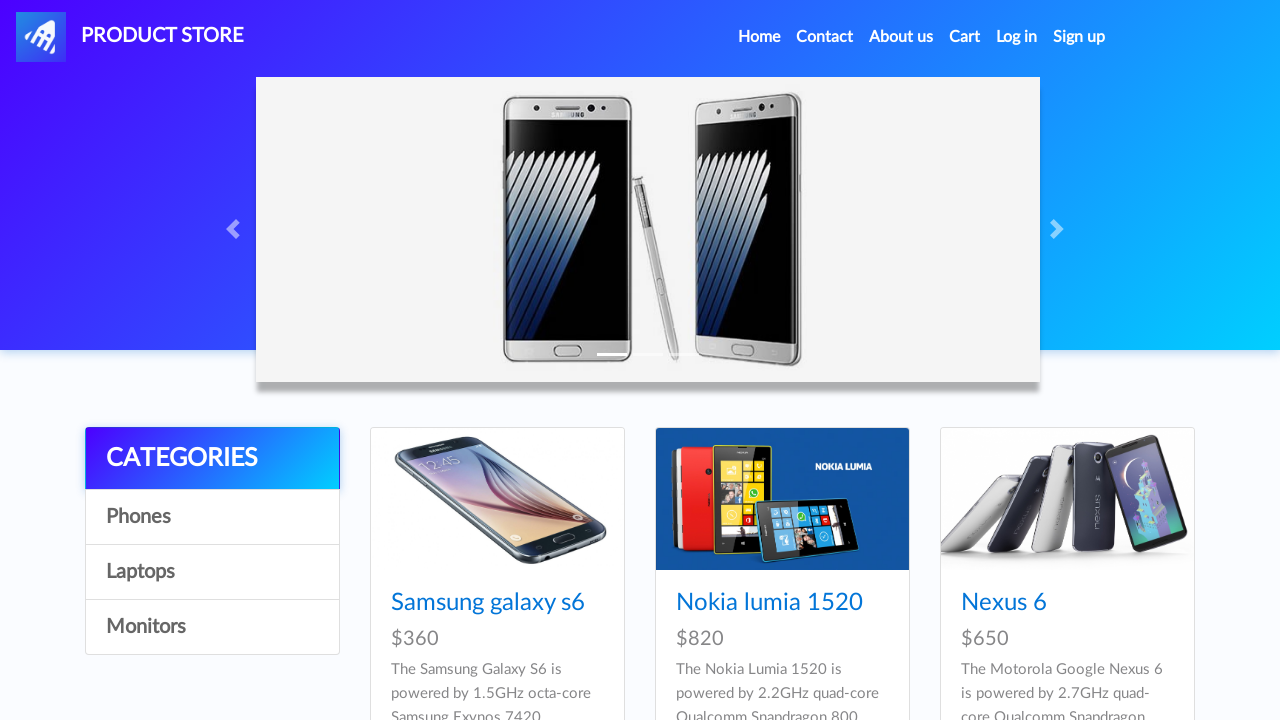

Waited for Laptops category to load
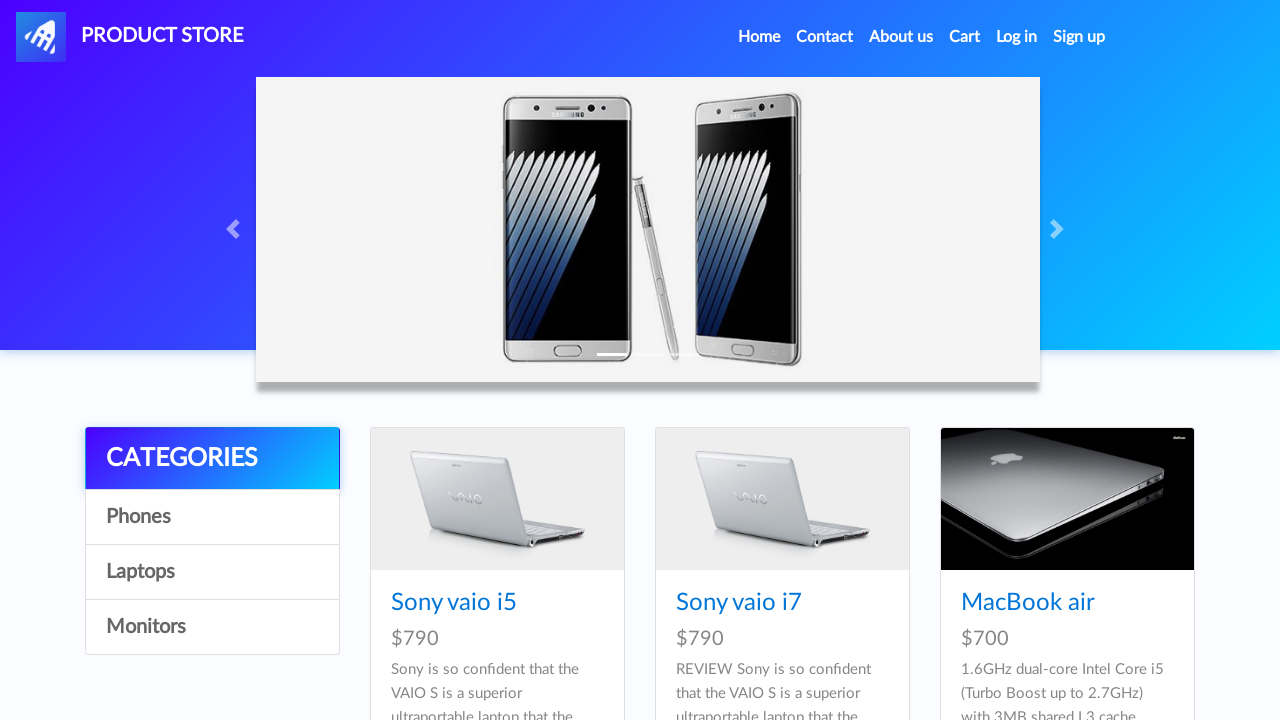

Clicked last laptop product at (1033, 361) on .card-title a >> nth=-1
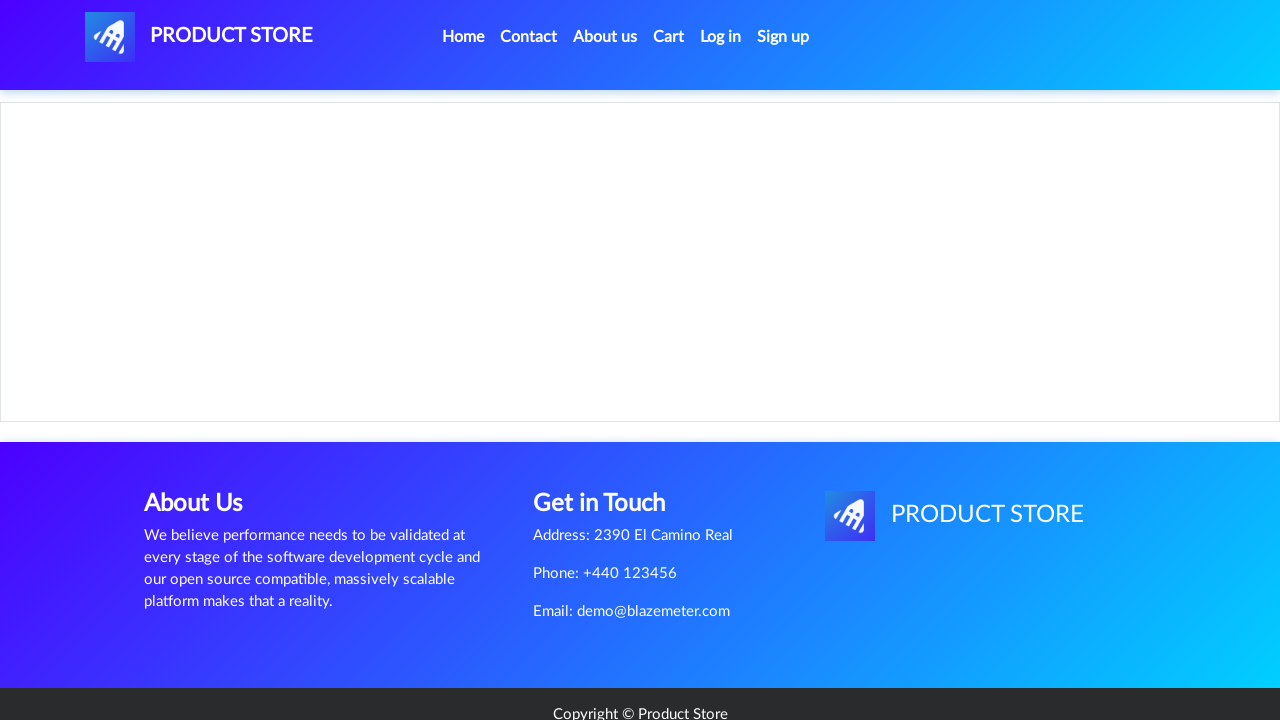

Add to cart button loaded for laptop product
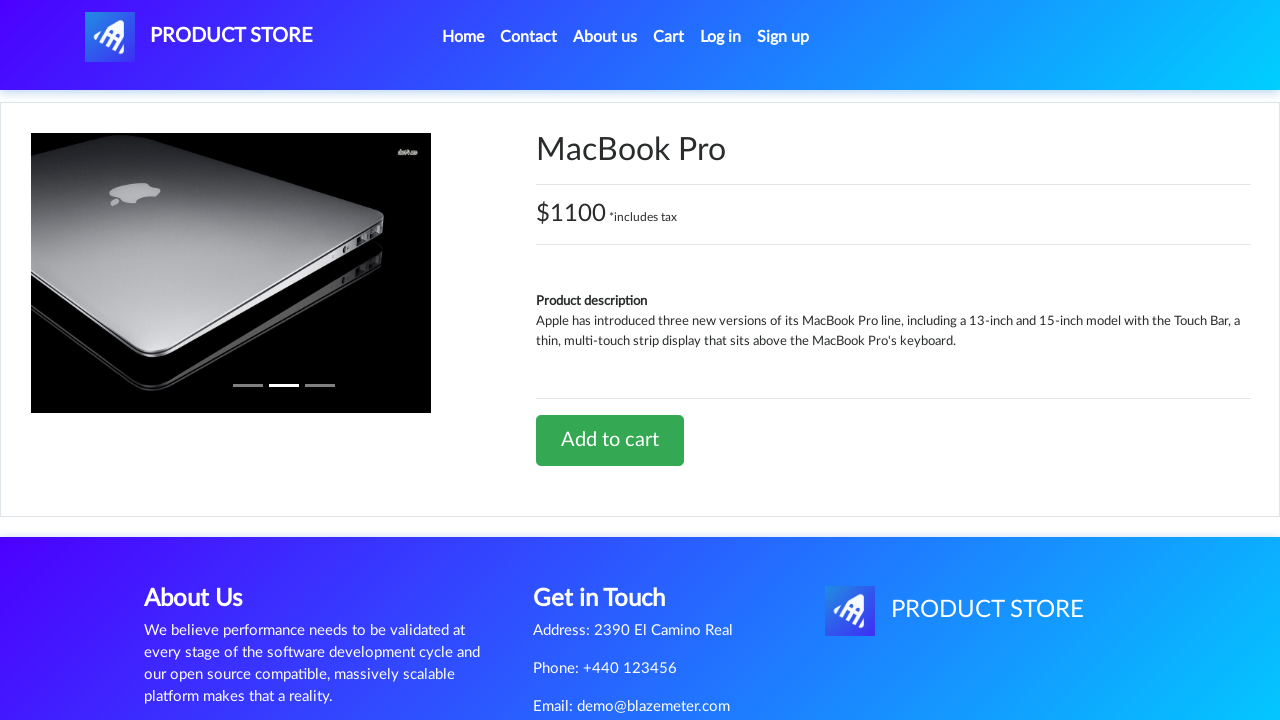

Clicked Add to cart for laptop product at (610, 440) on a:has-text('Add to cart')
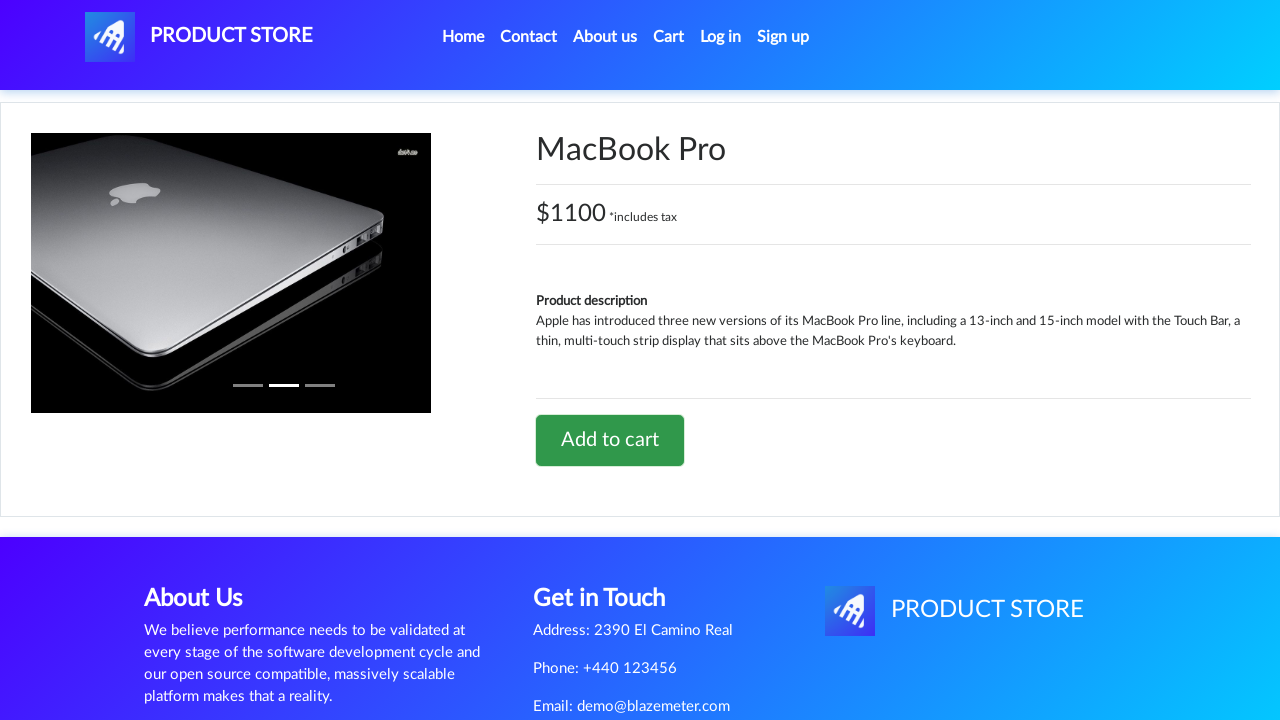

Waited for add to cart confirmation
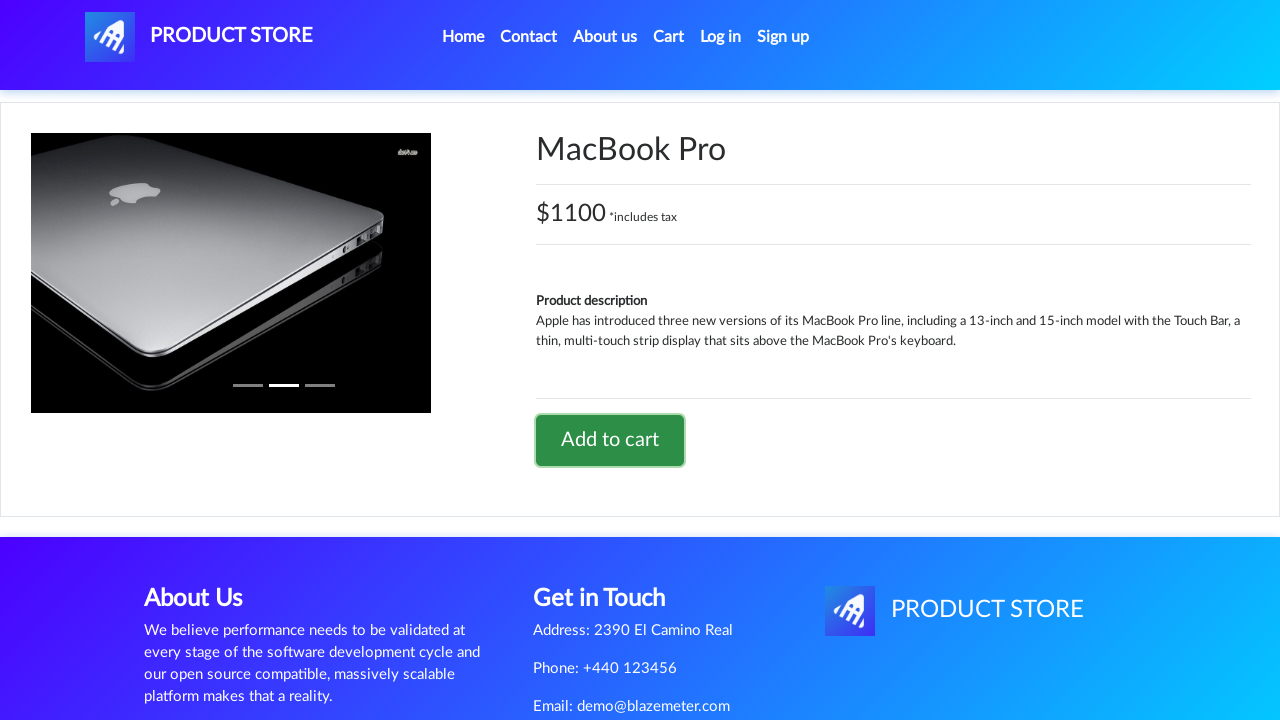

Clicked Home to return to main page at (463, 37) on a:has-text('Home')
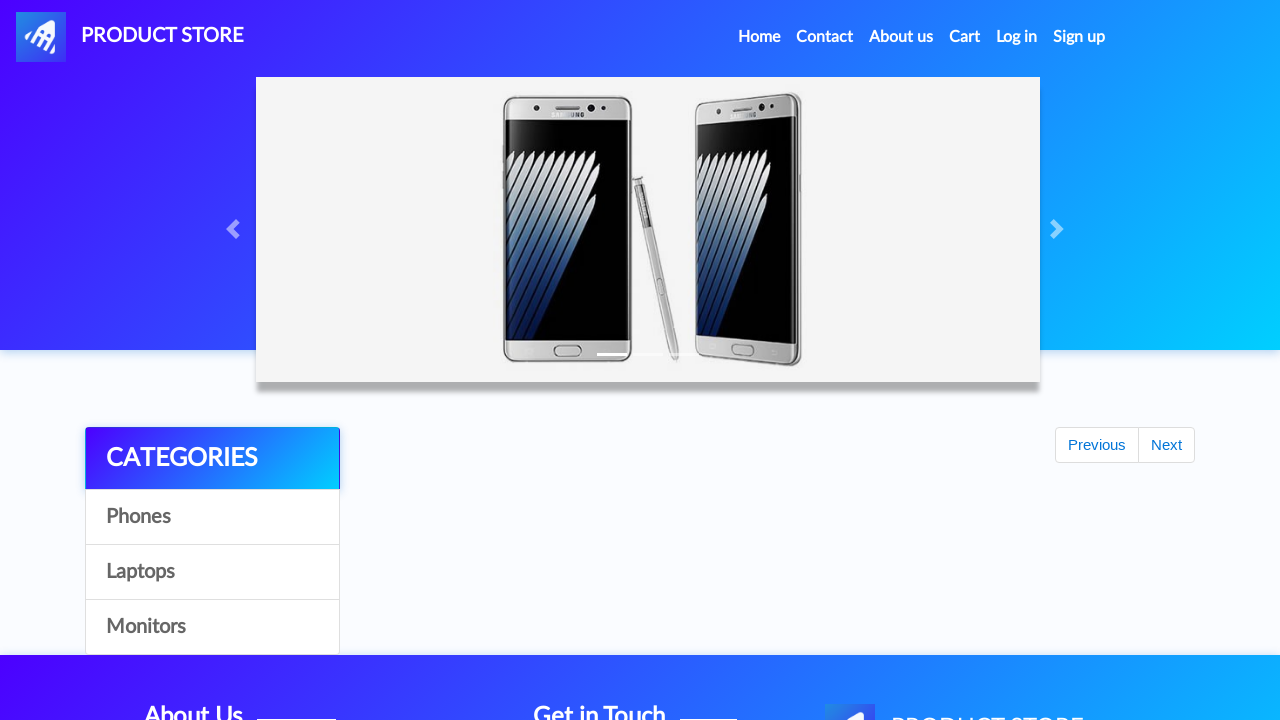

Waited for home page to load
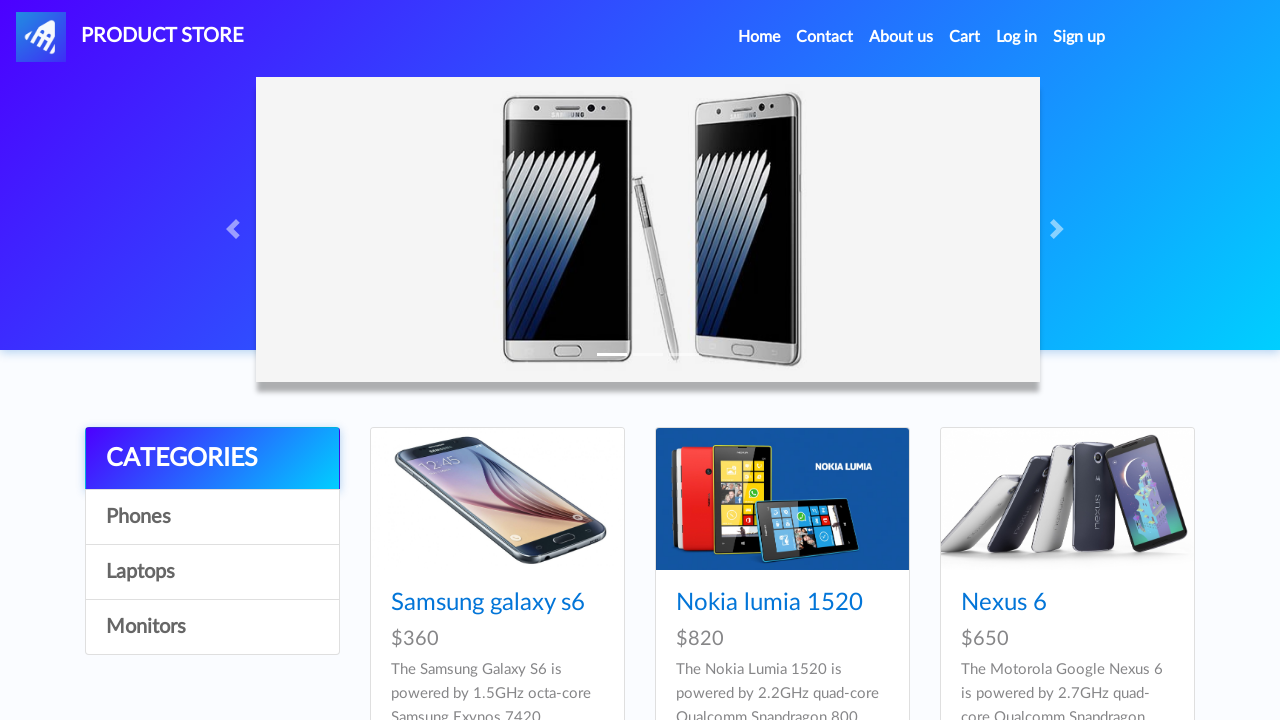

Clicked Monitors category at (212, 627) on a:has-text('Monitors')
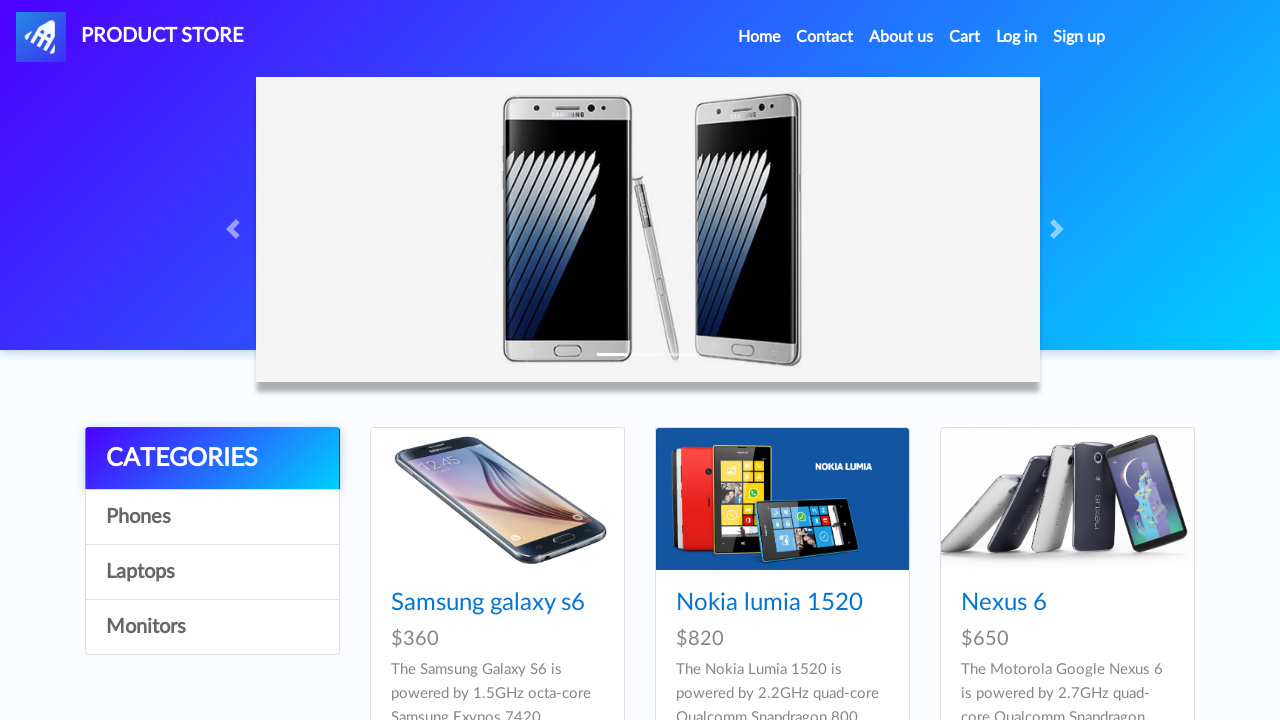

Waited for Monitors category to load
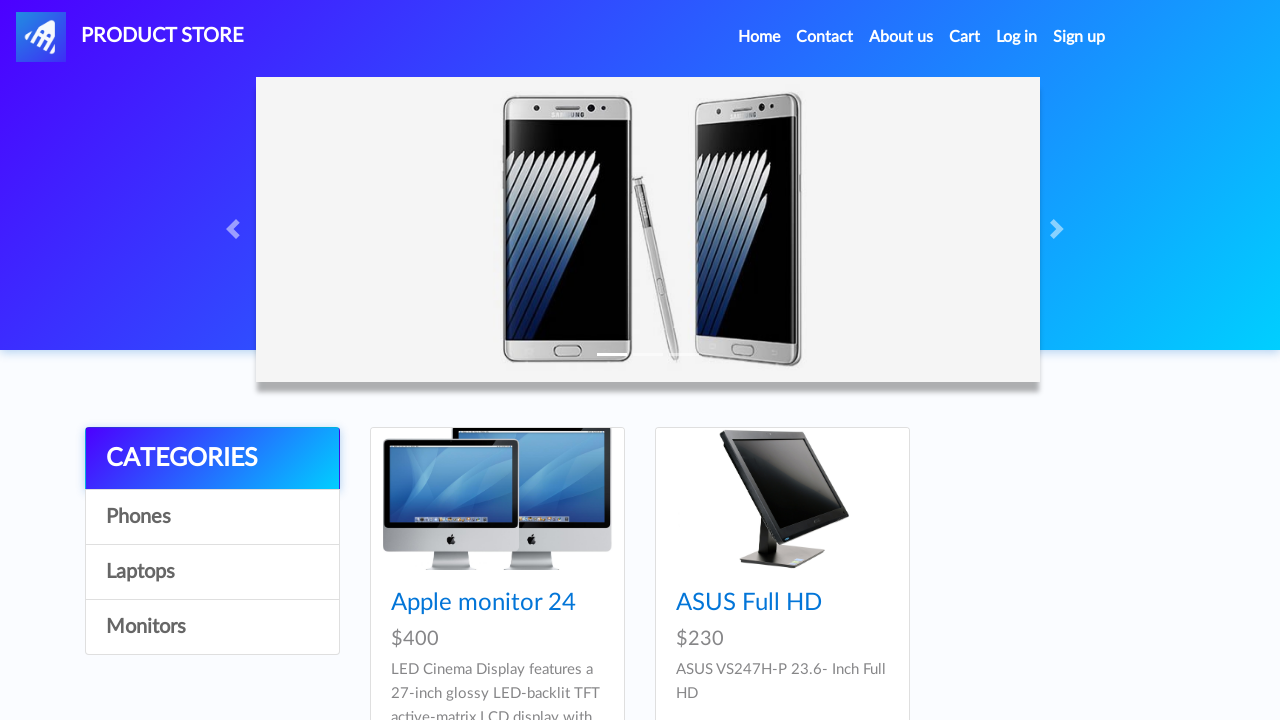

Clicked Apple monitor 24 product at (484, 603) on a:has-text('Apple monitor 24')
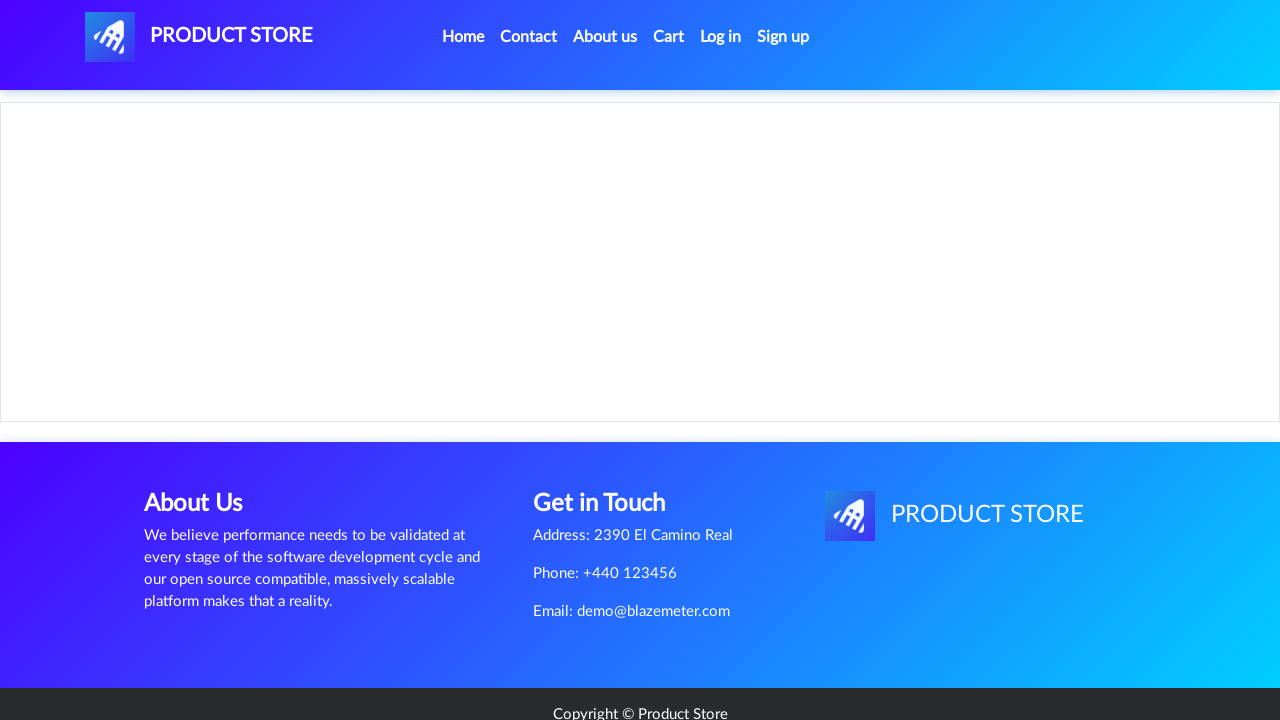

Add to cart button loaded for monitor product
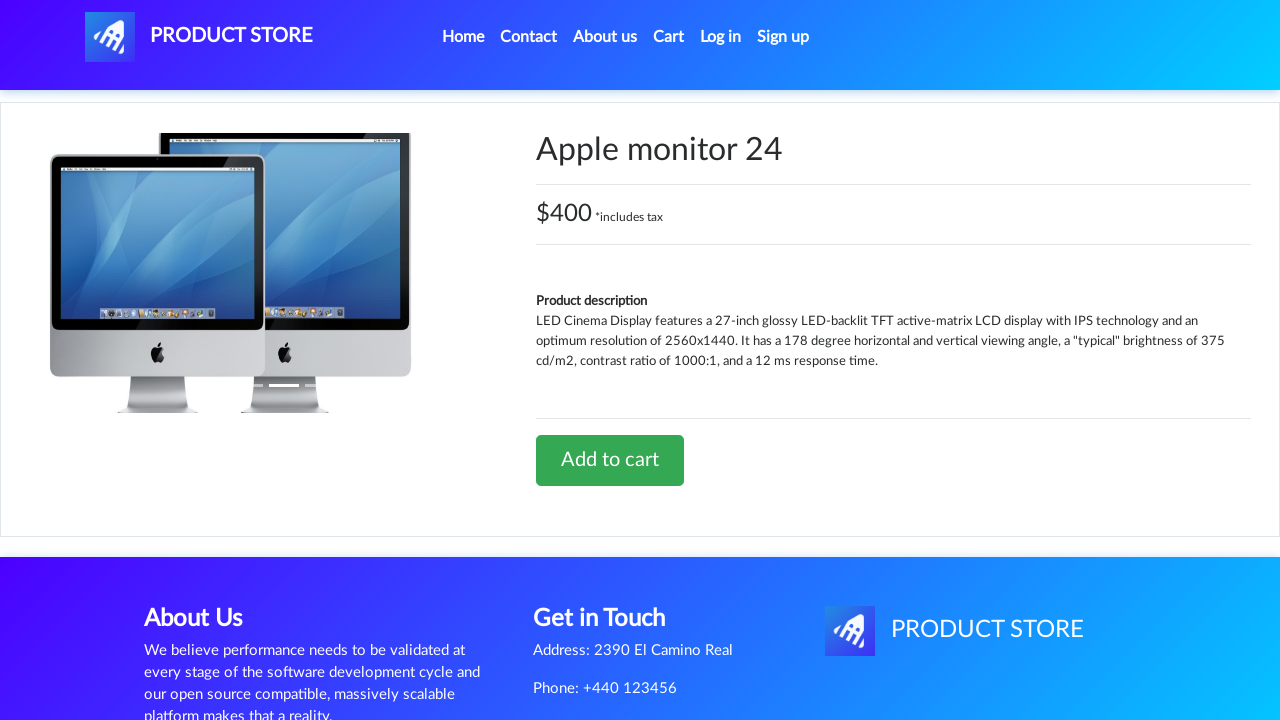

Clicked Add to cart for monitor product at (610, 460) on a:has-text('Add to cart')
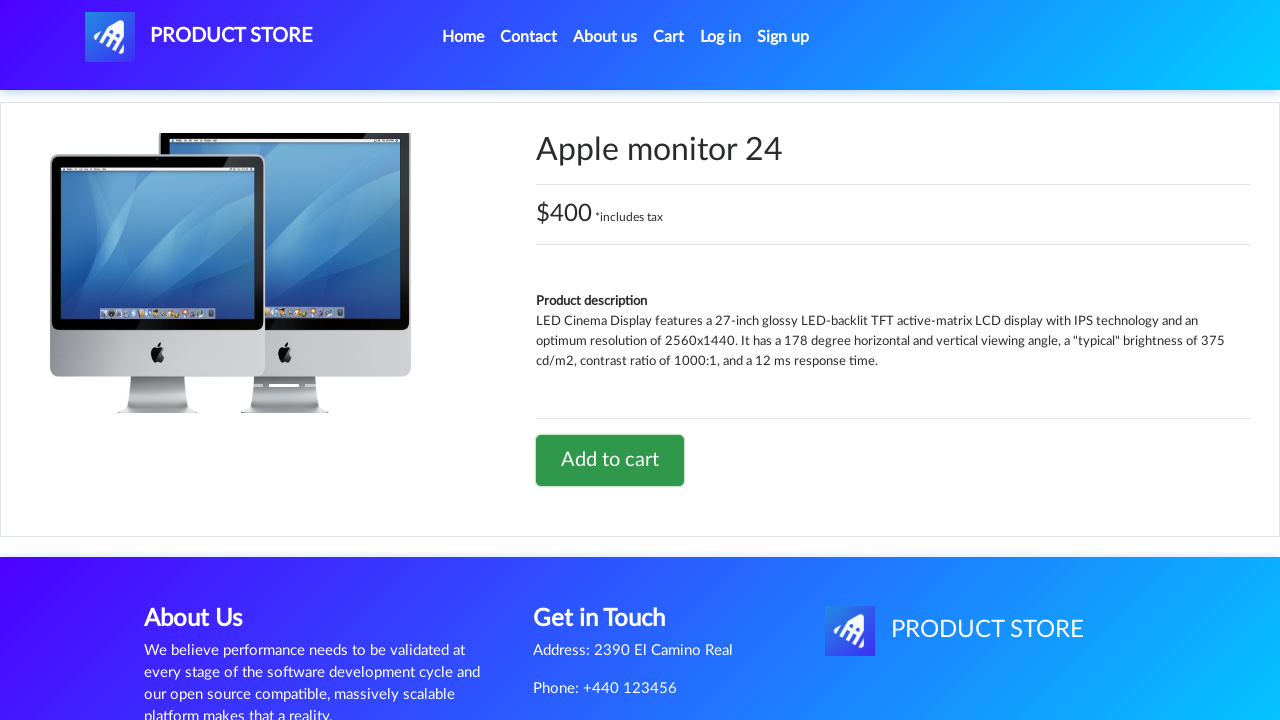

Waited for add to cart confirmation
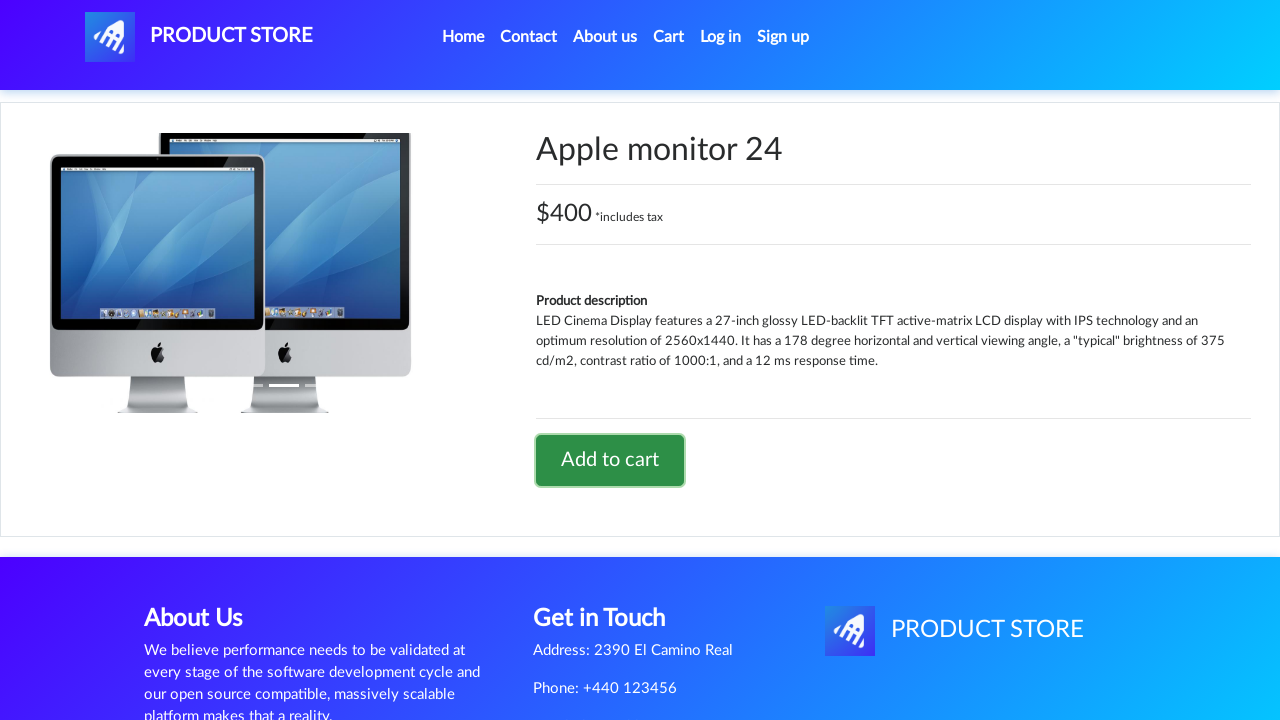

Clicked Cart button at (669, 37) on #cartur
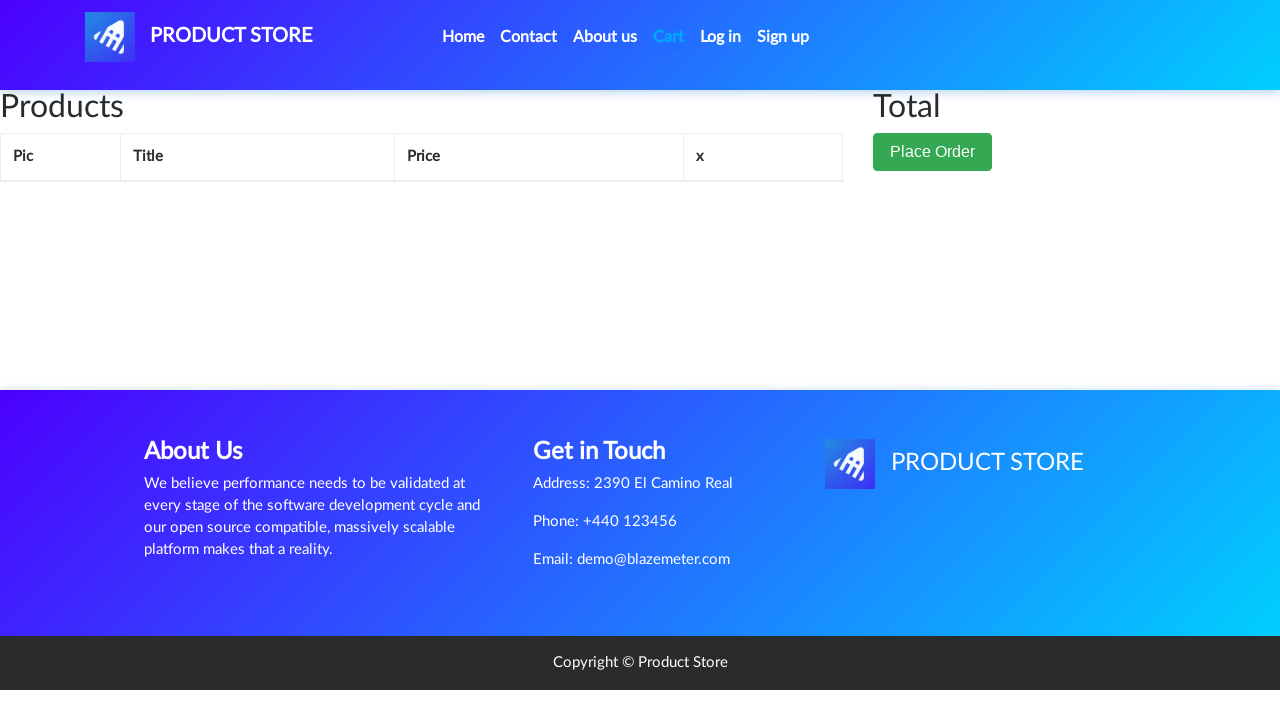

Cart table loaded with all products
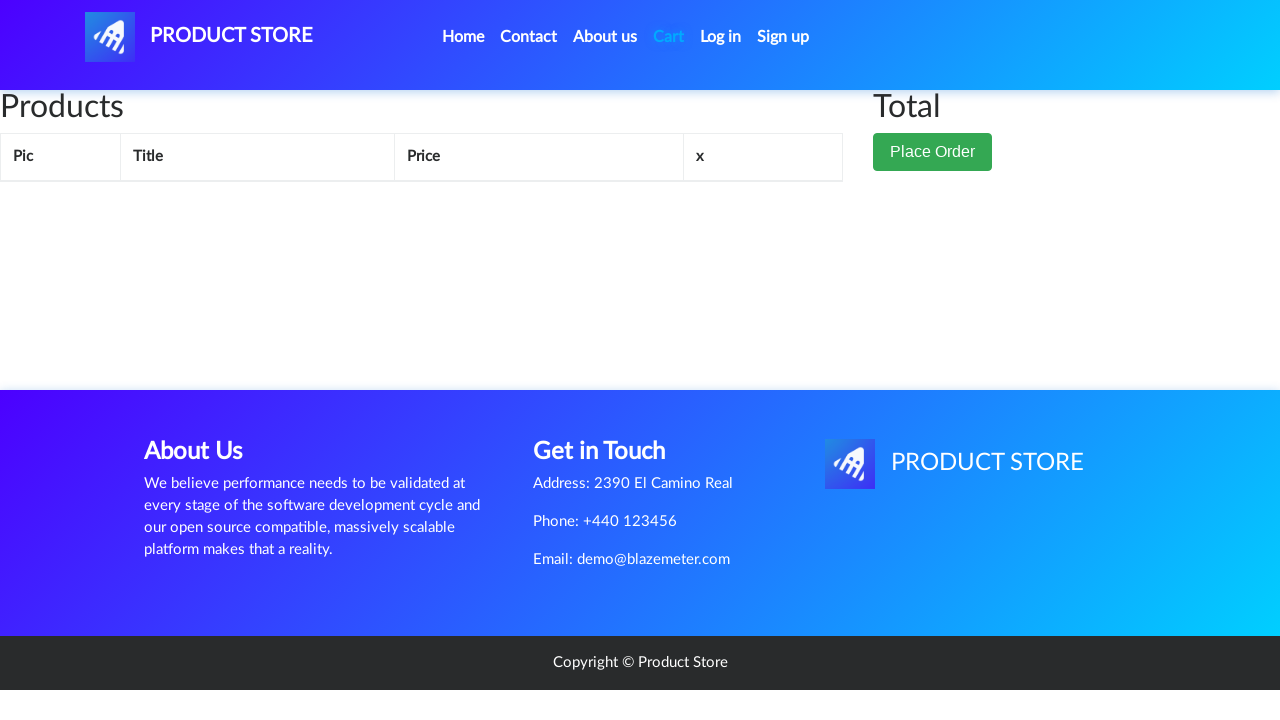

Clicked Place Order button at (933, 191) on button:has-text('Place Order')
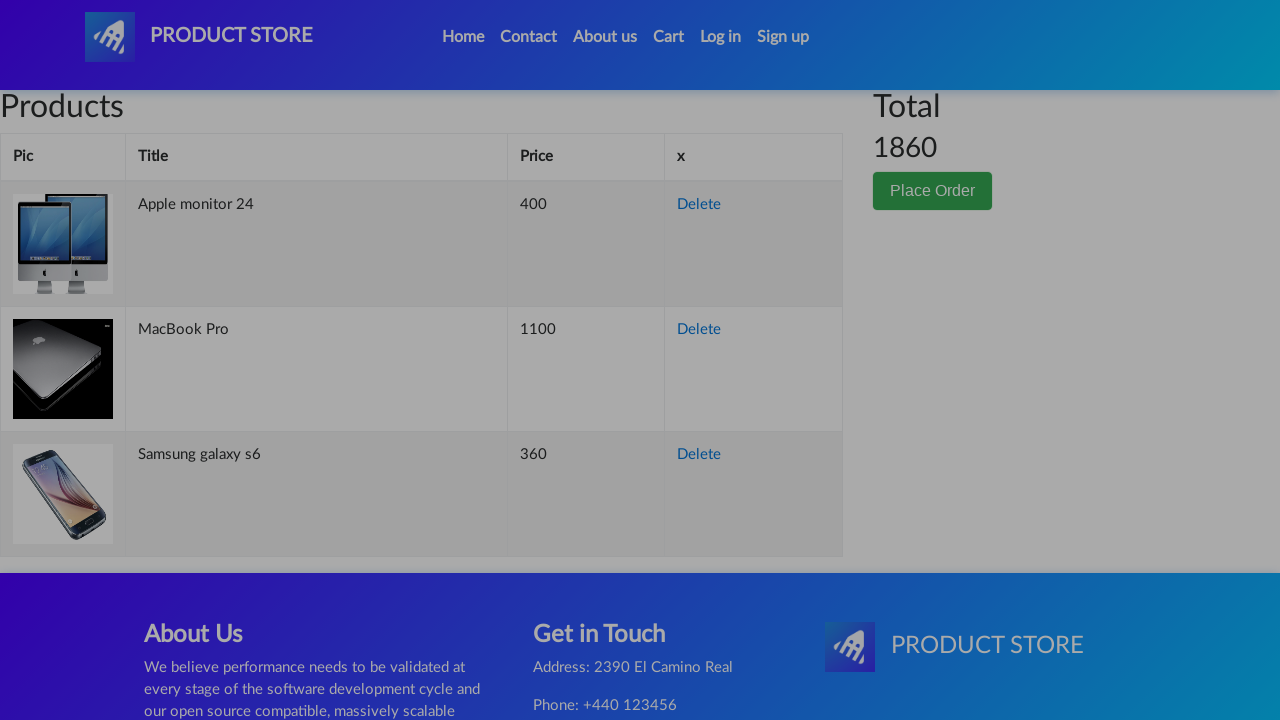

Order modal opened
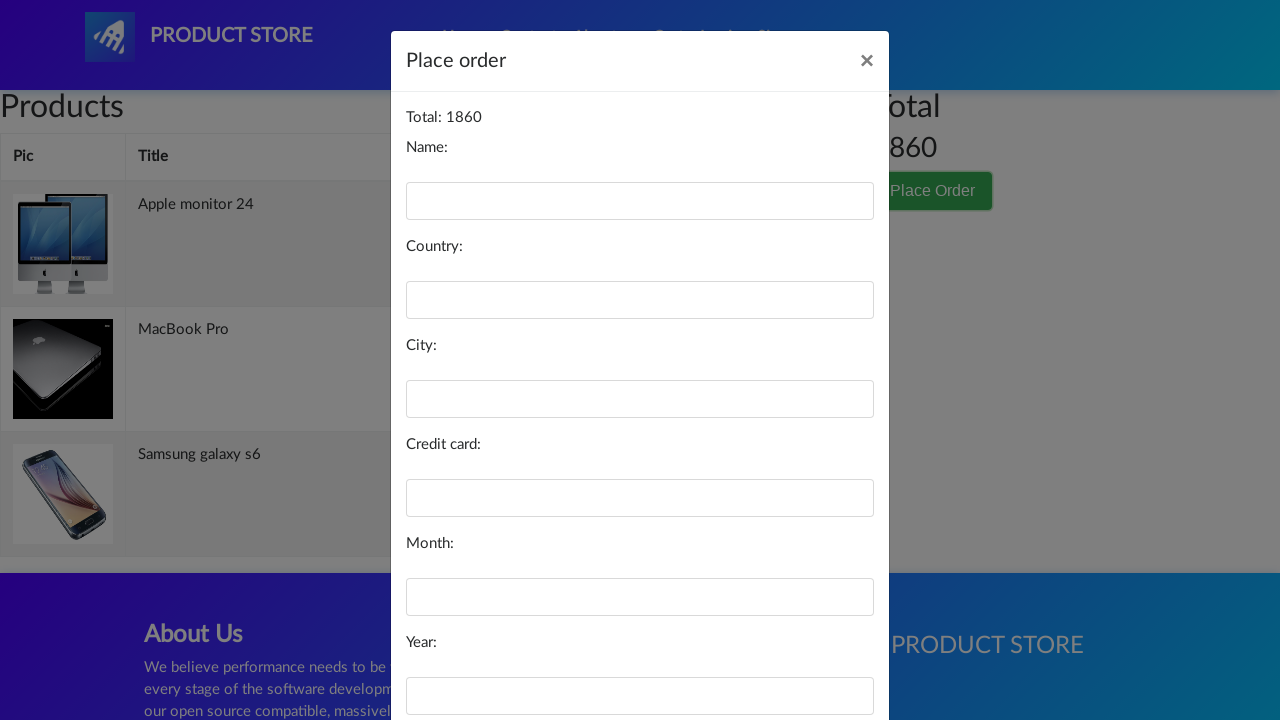

Filled name field with 'John Doe' on #name
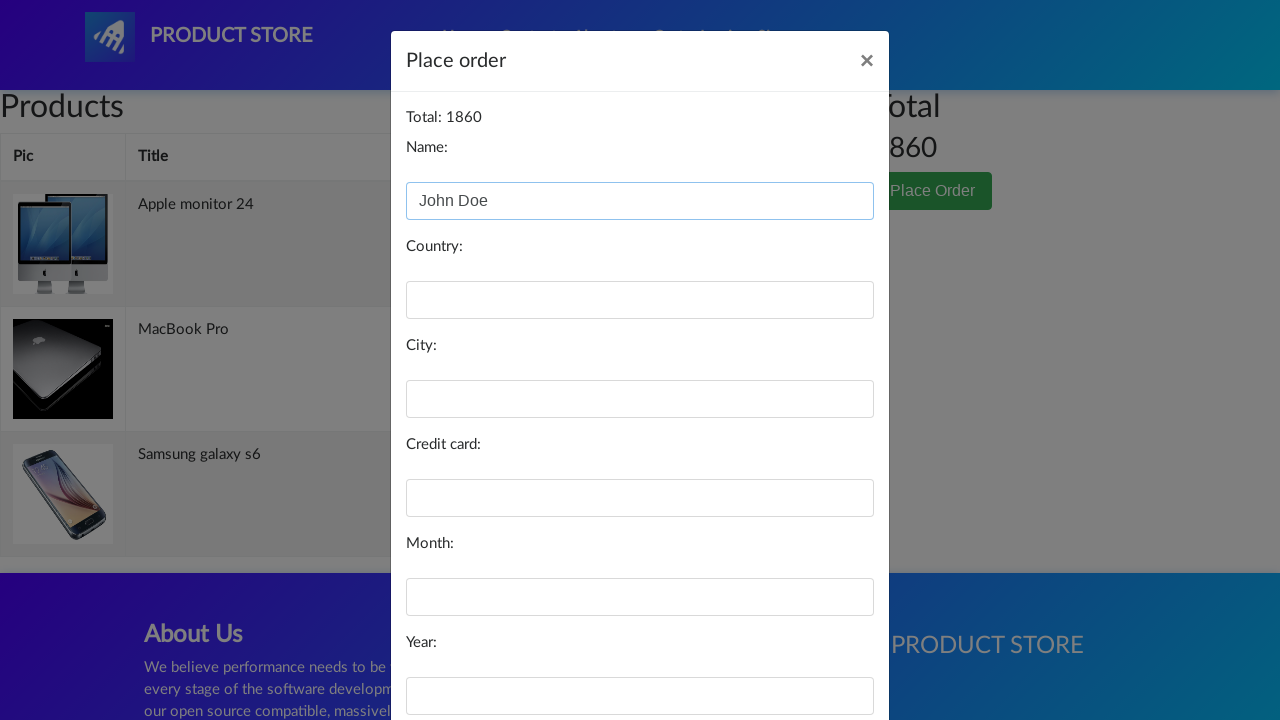

Filled country field with 'USA' on #country
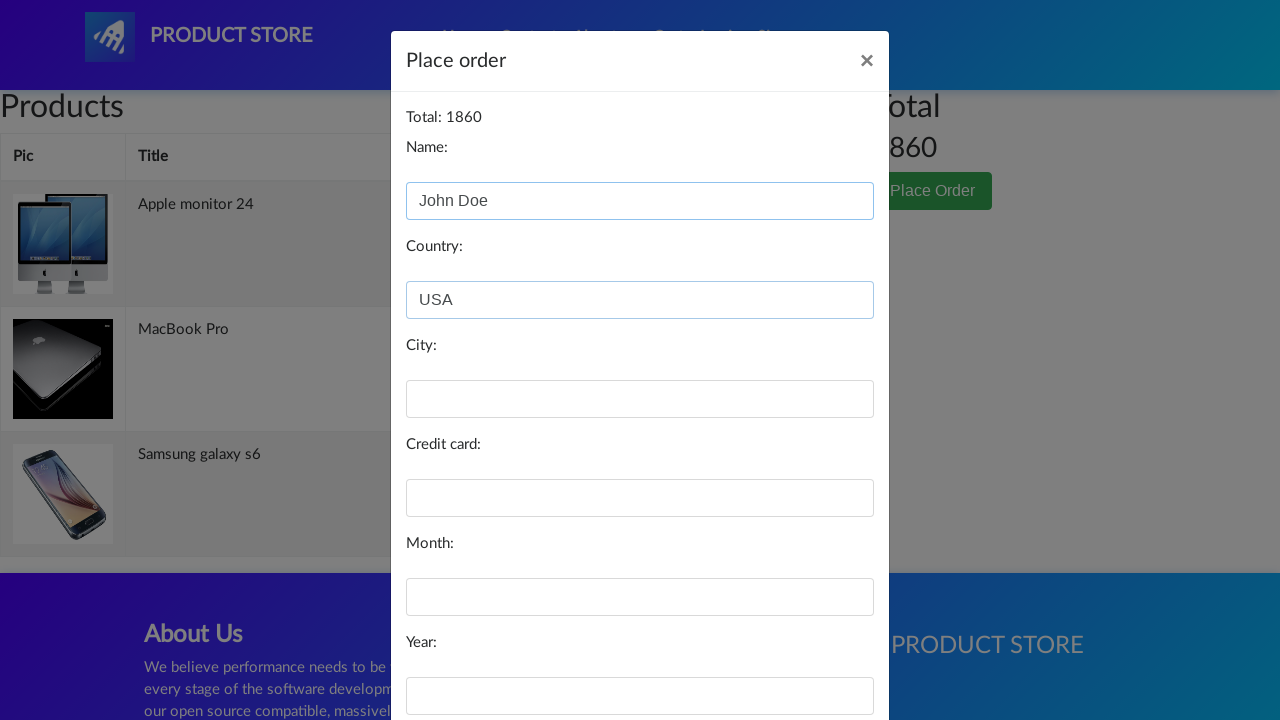

Filled city field with 'New York' on #city
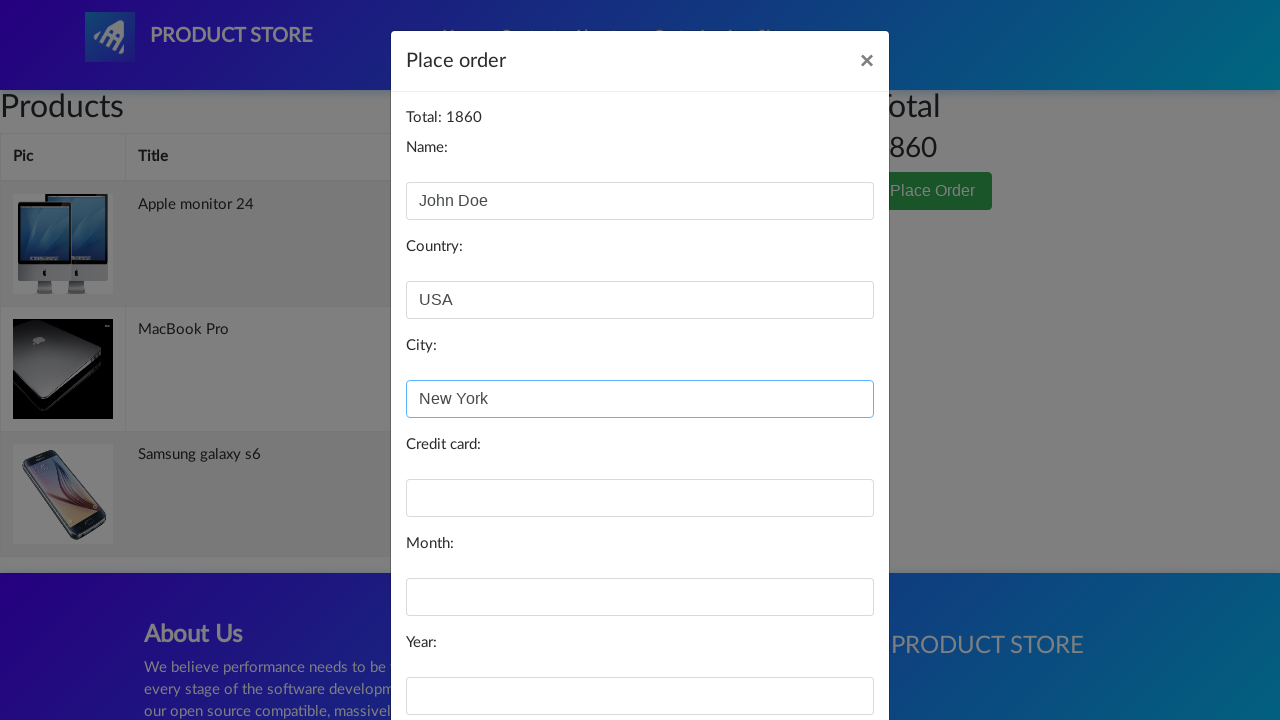

Filled credit card field on #card
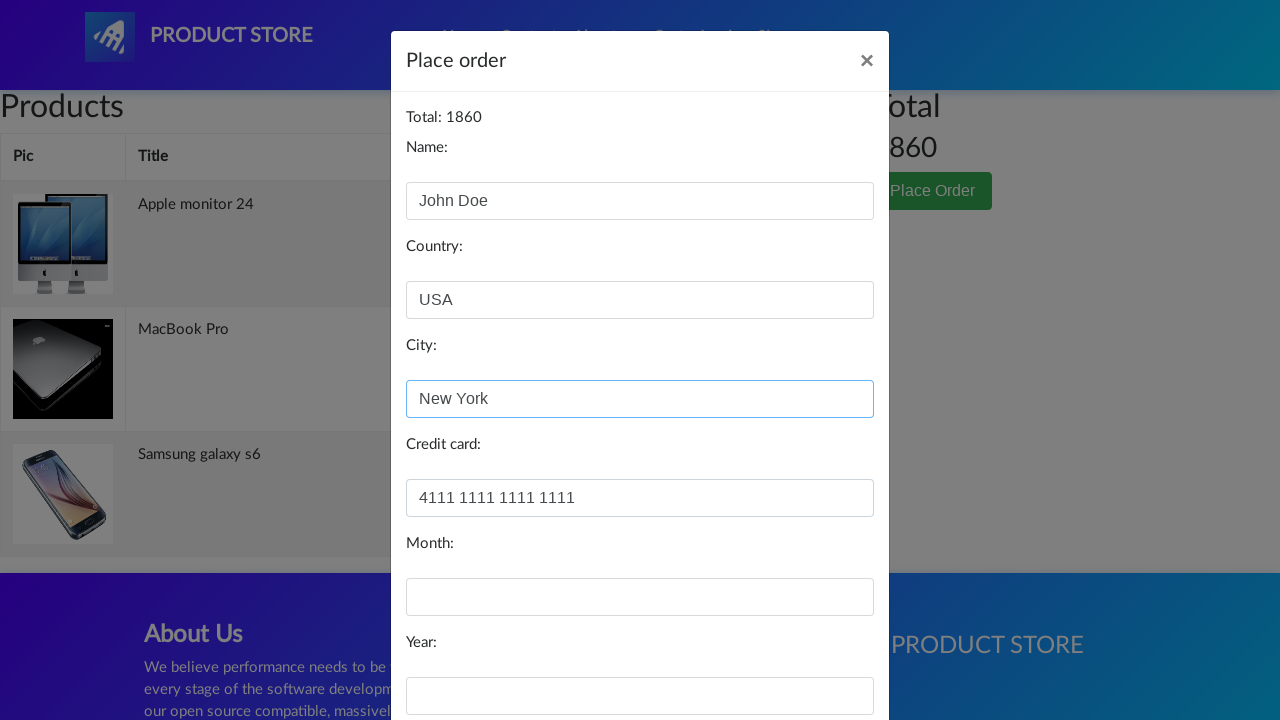

Filled month field with '12' on #month
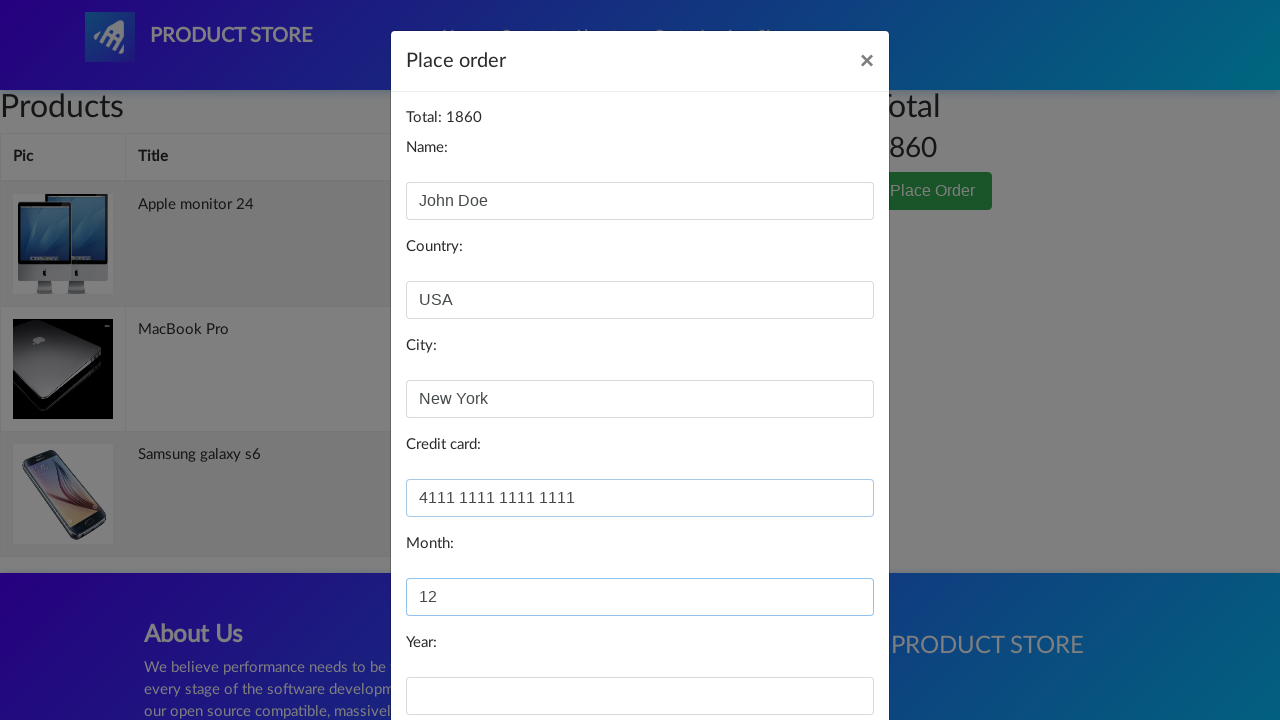

Filled year field with '2025' on #year
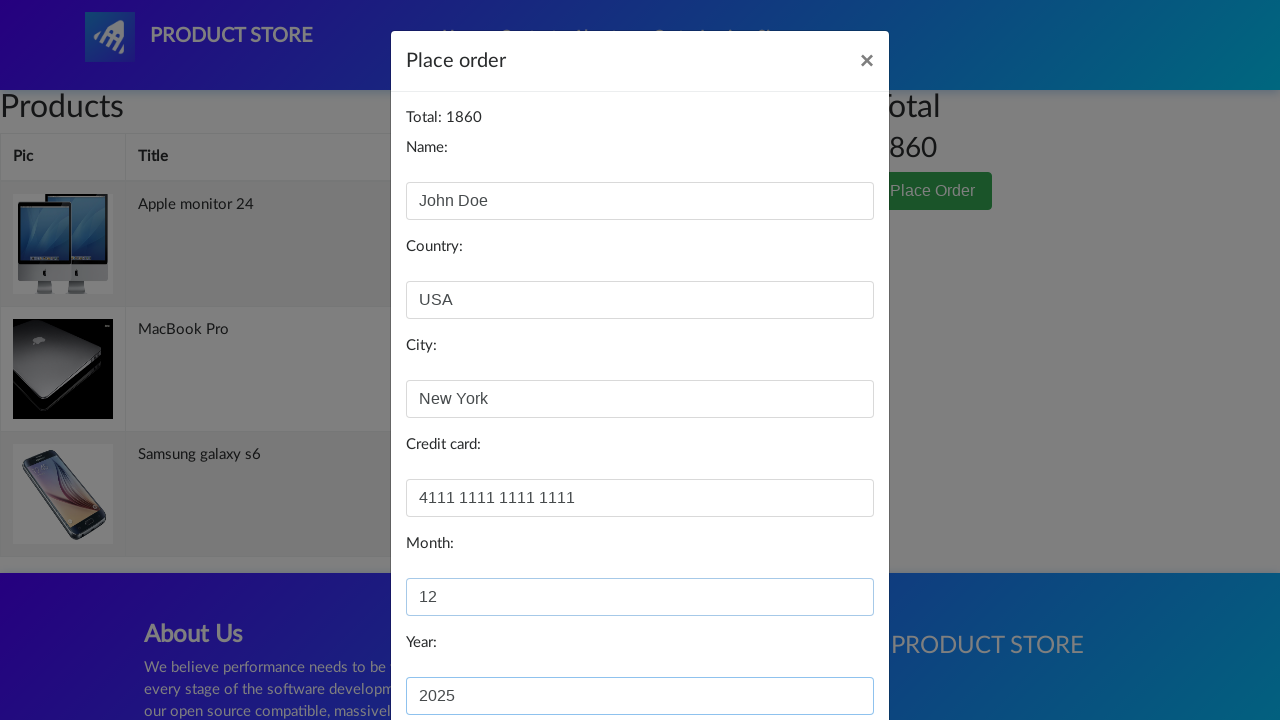

Clicked Purchase button to complete order at (823, 655) on button:has-text('Purchase')
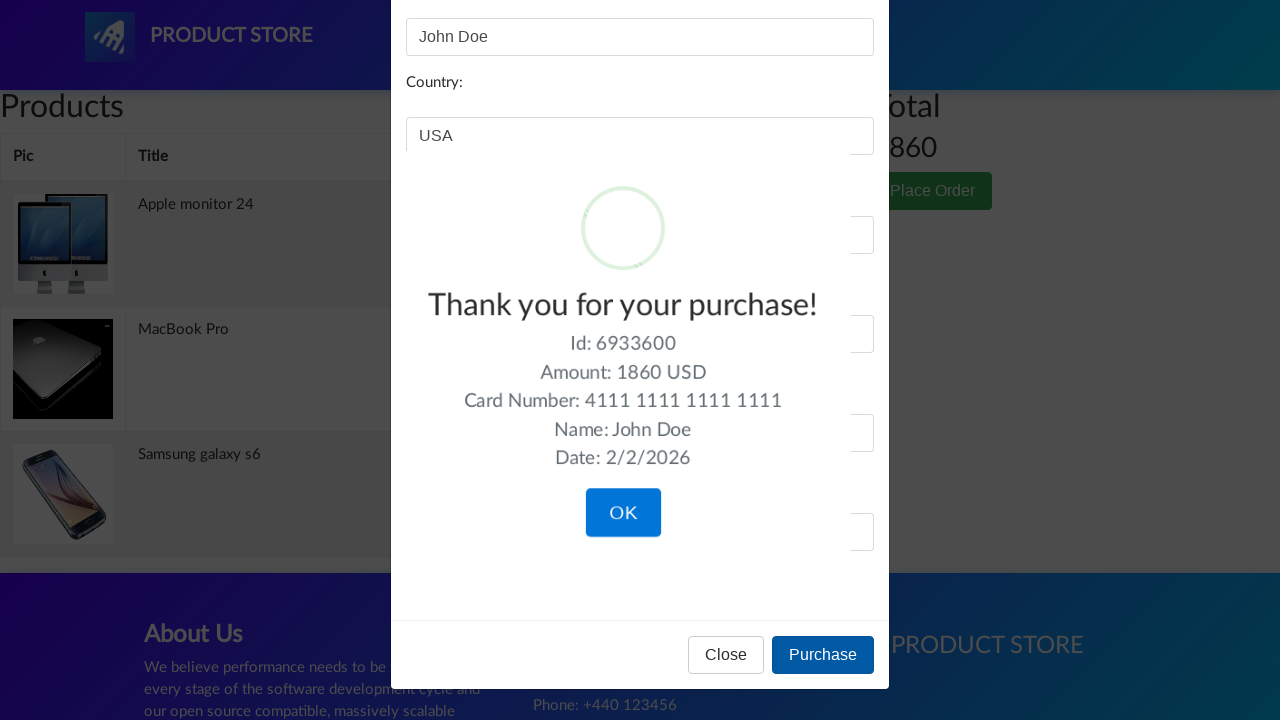

Order confirmation alert appeared
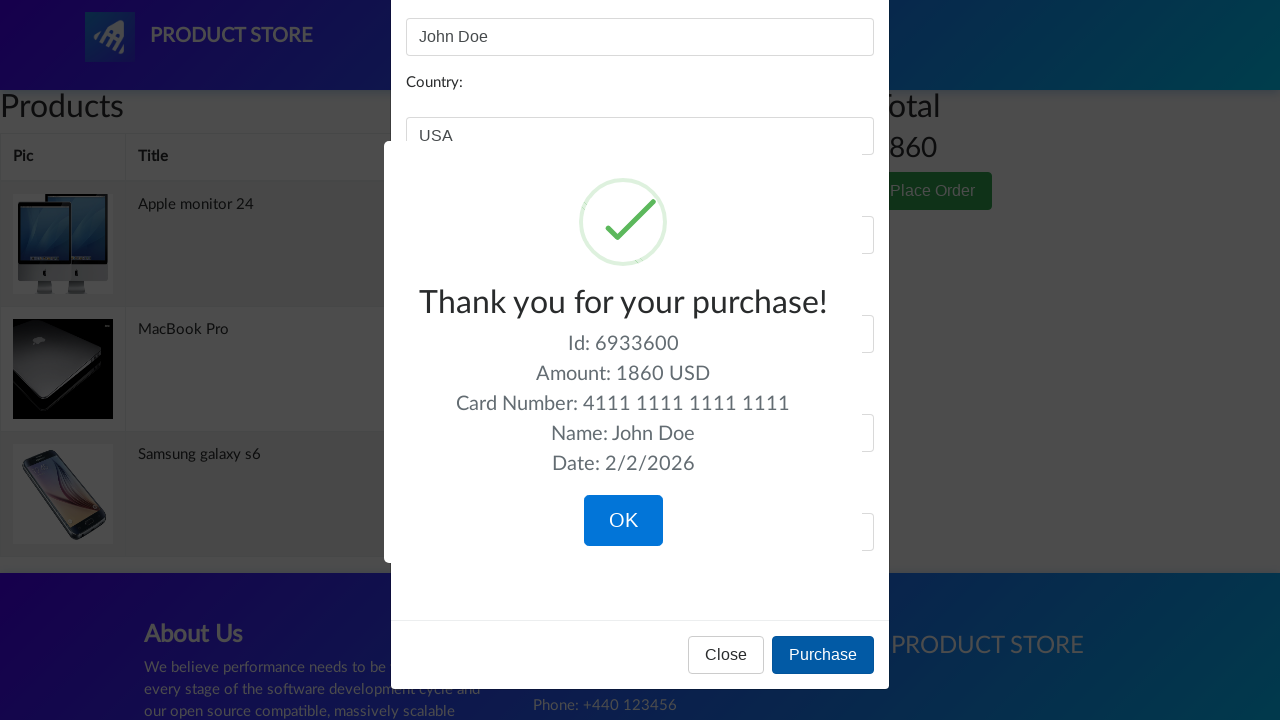

Clicked OK button on confirmation alert to complete order flow at (623, 521) on .sweet-alert button.confirm
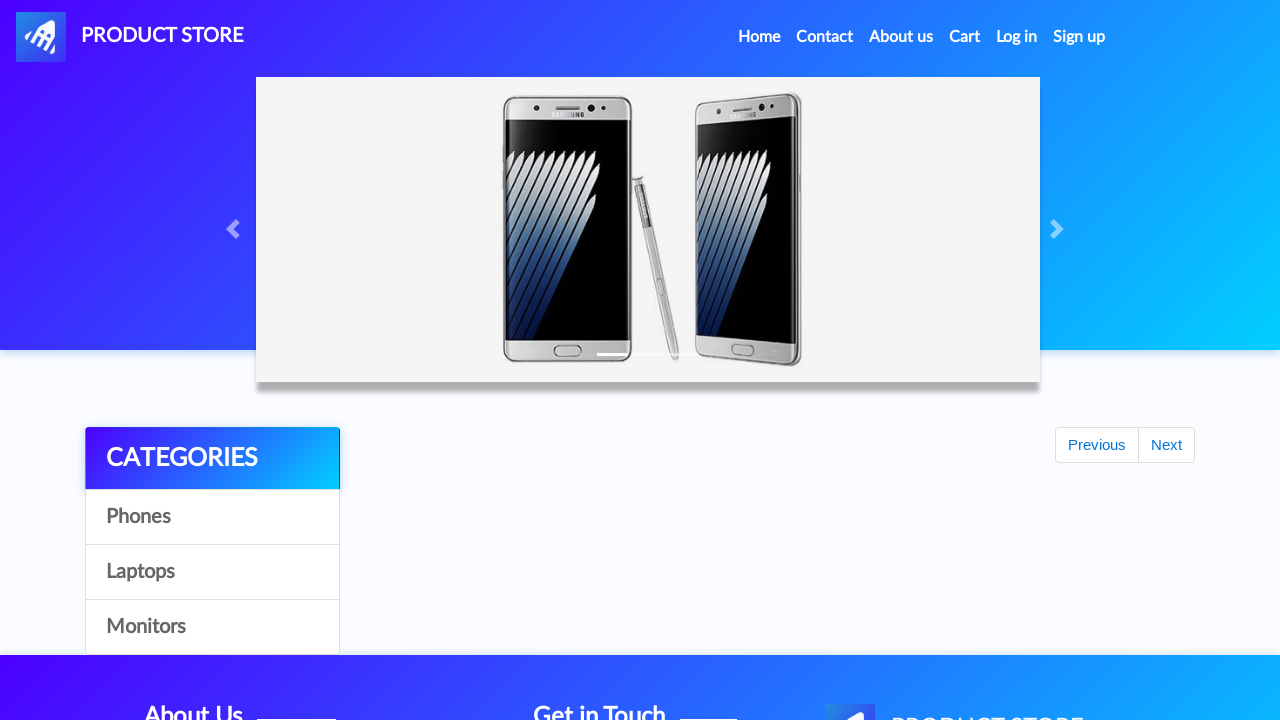

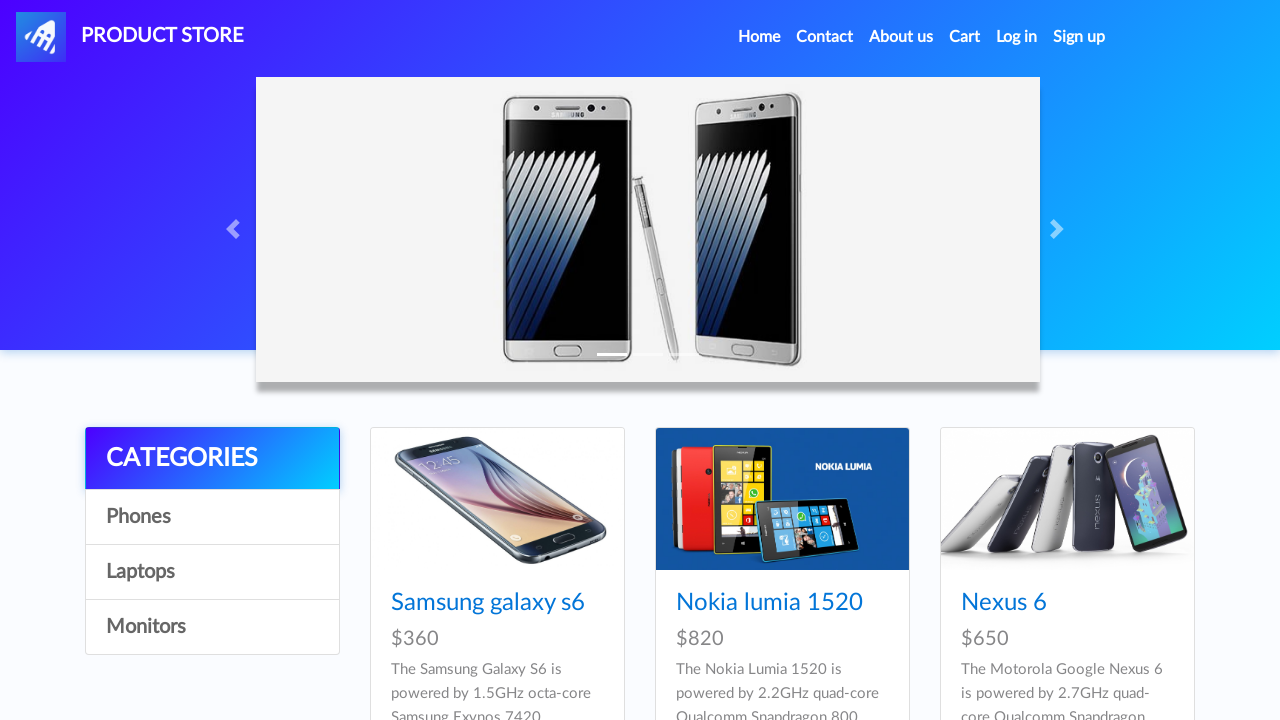